Tests navigation to GPT Newsletter page by expanding the Resources dropdown and clicking the hidden link.

Starting URL: https://botscrew.com/

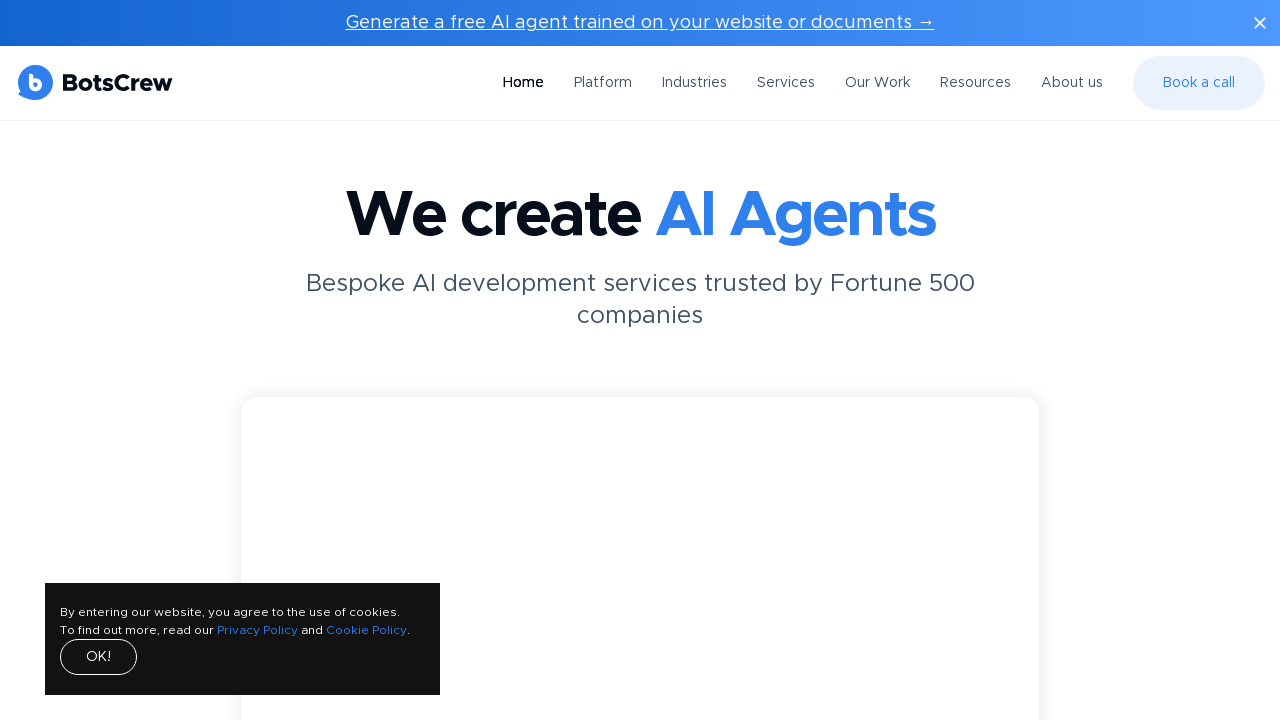

Clicked Resources button to expand dropdown menu at (976, 83) on internal:role=button[name="Resources"i]
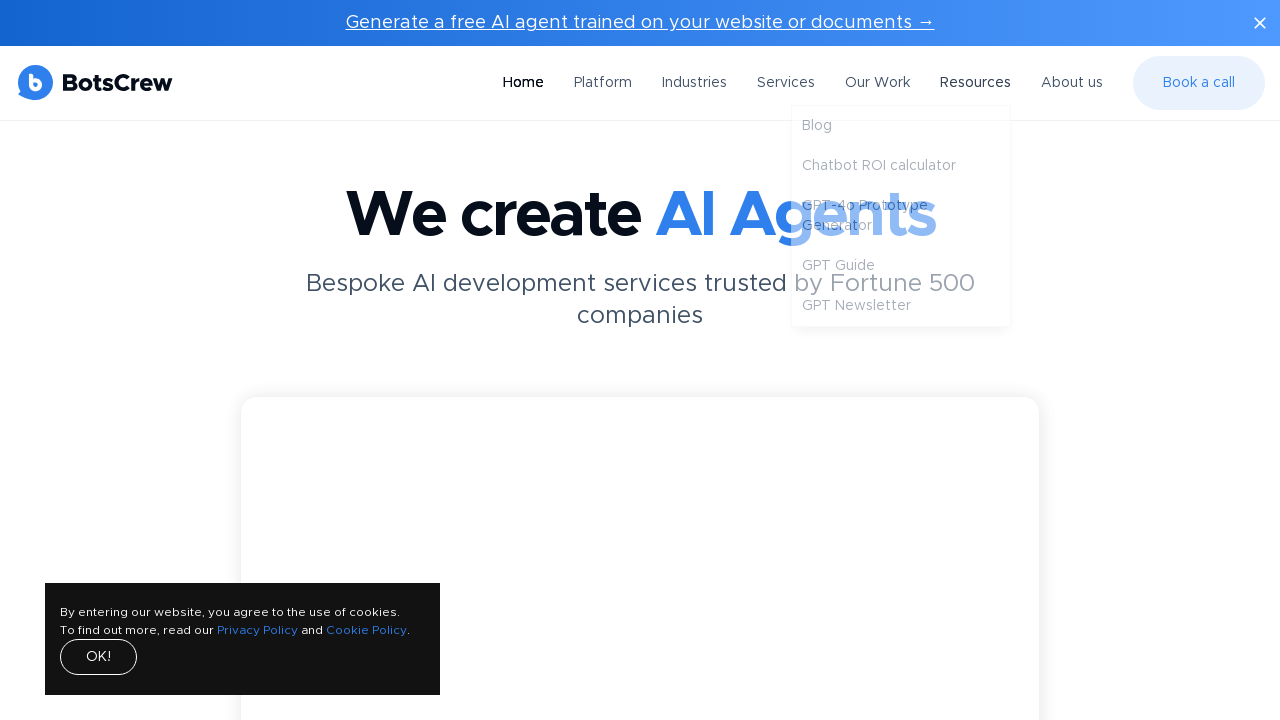

Located GPT Newsletter link in navigation
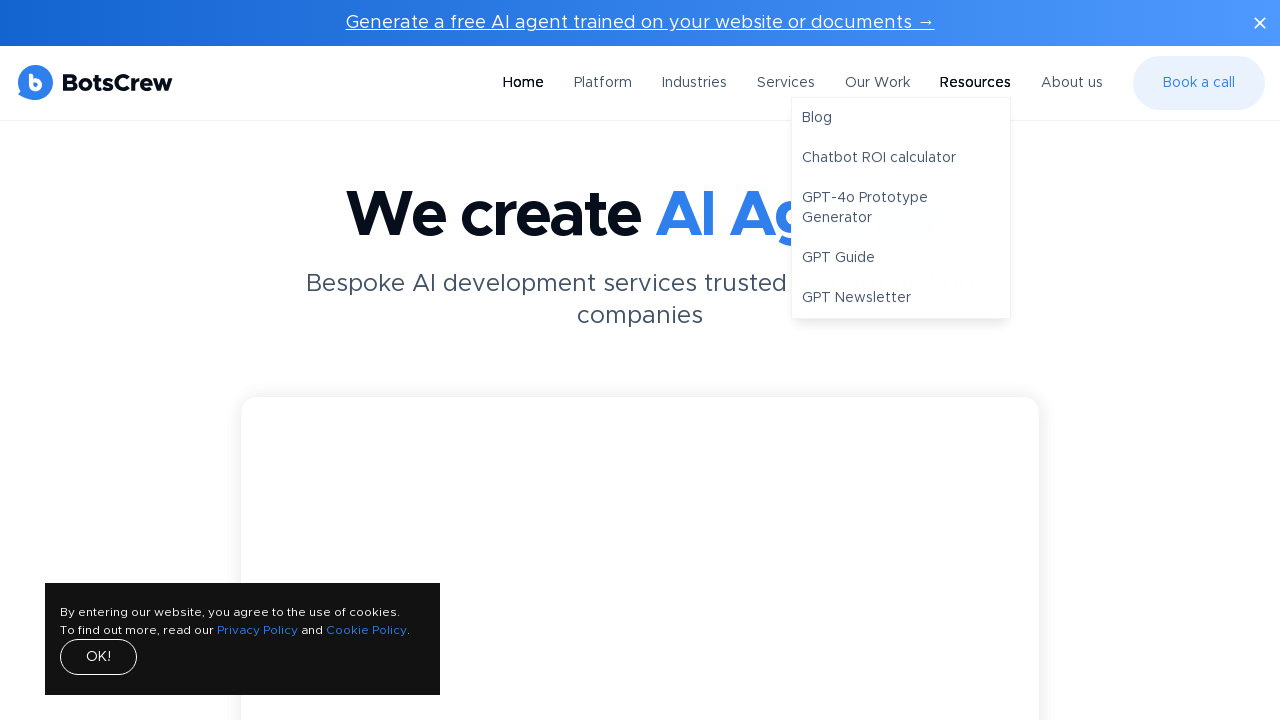

GPT Newsletter link became visible
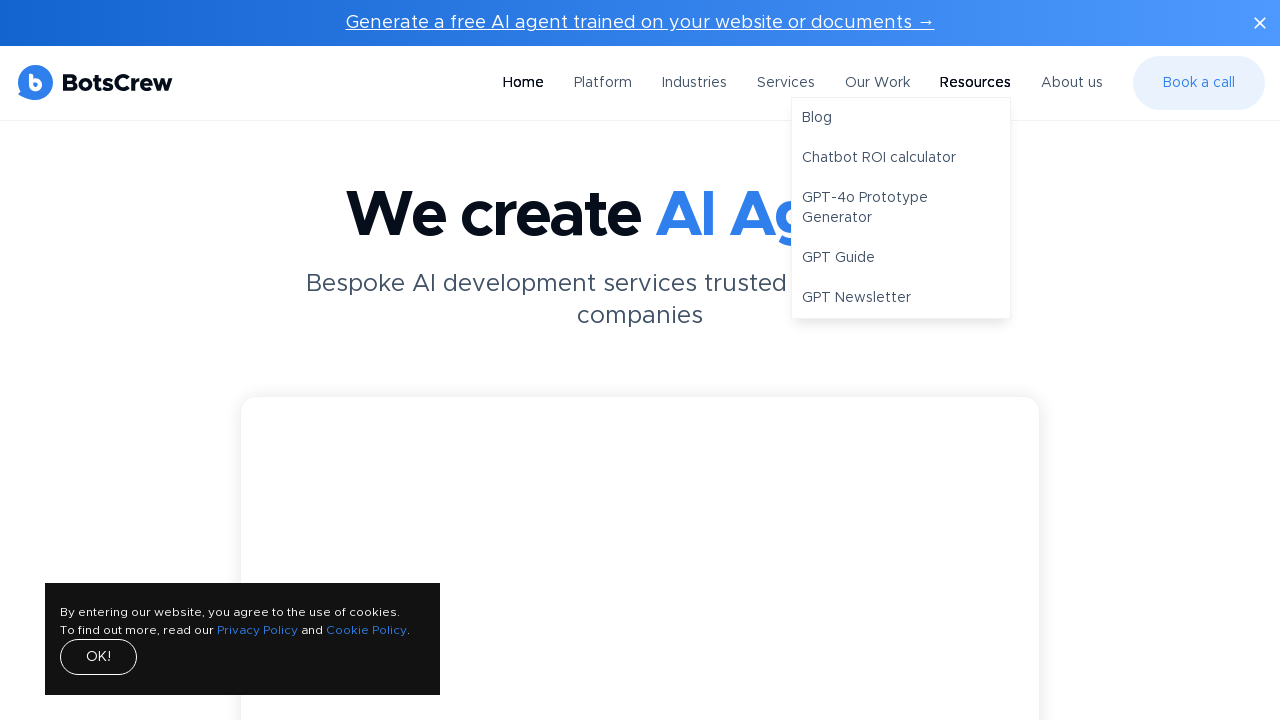

Clicked GPT Newsletter link at (901, 298) on internal:role=navigation >> internal:role=link[name="GPT Newsletter"i]
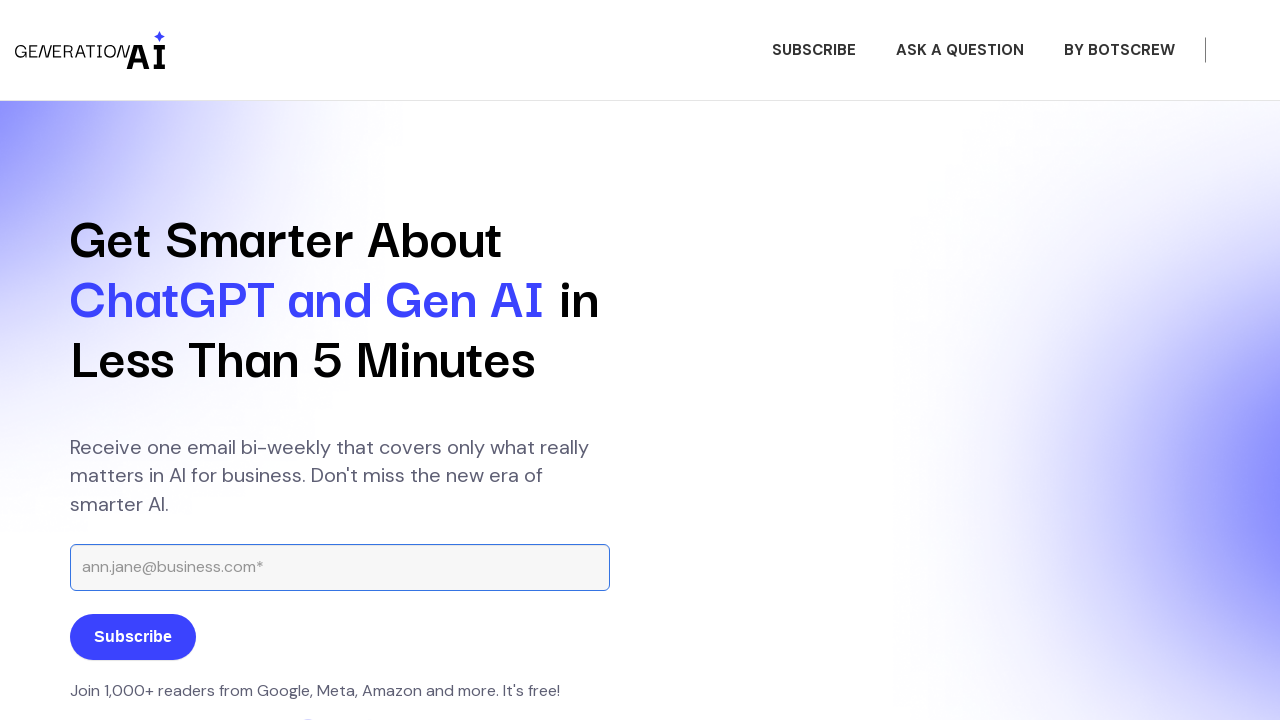

Navigated to GPT Newsletter page at https://blog.botscrew.com/generation-ai
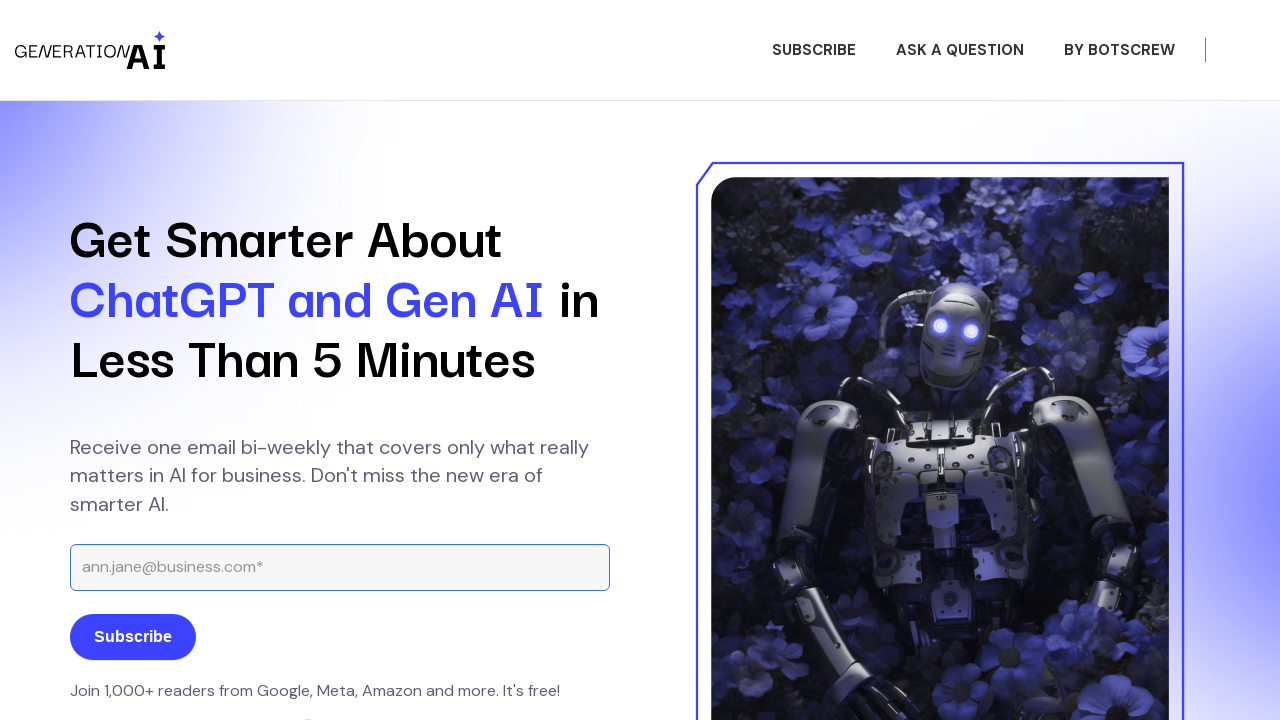

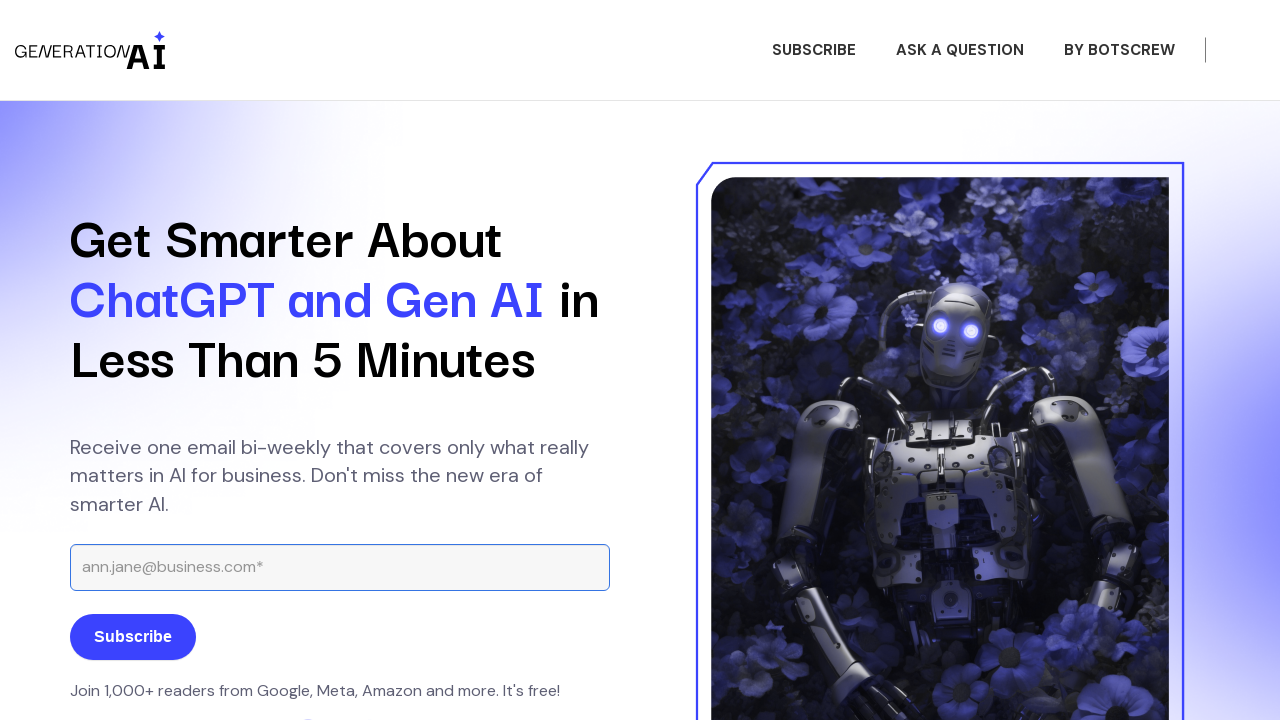